Tests handling of JavaScript alert dialogs by clicking a button that triggers an alert and accepting it

Starting URL: https://practice.cydeo.com/javascript_alerts

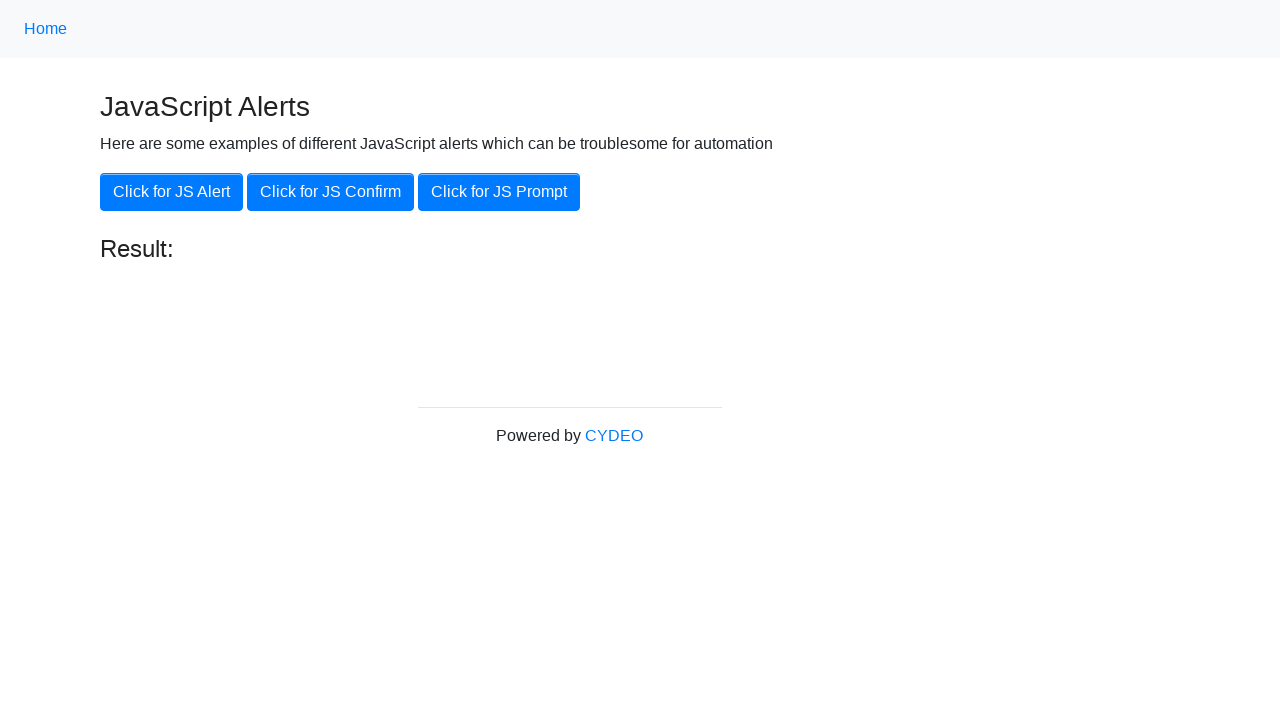

Set up dialog handler to accept JavaScript alerts
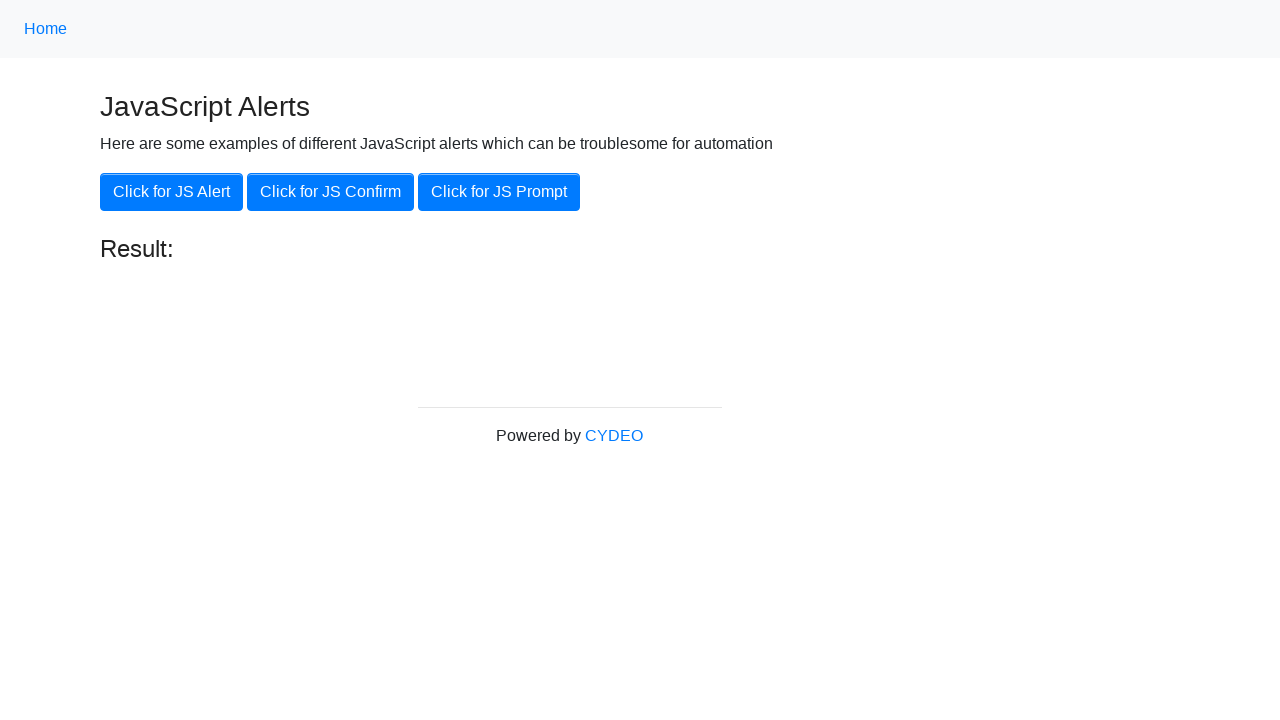

Clicked button to trigger JavaScript alert dialog at (172, 192) on xpath=//button[@onclick='jsAlert()']
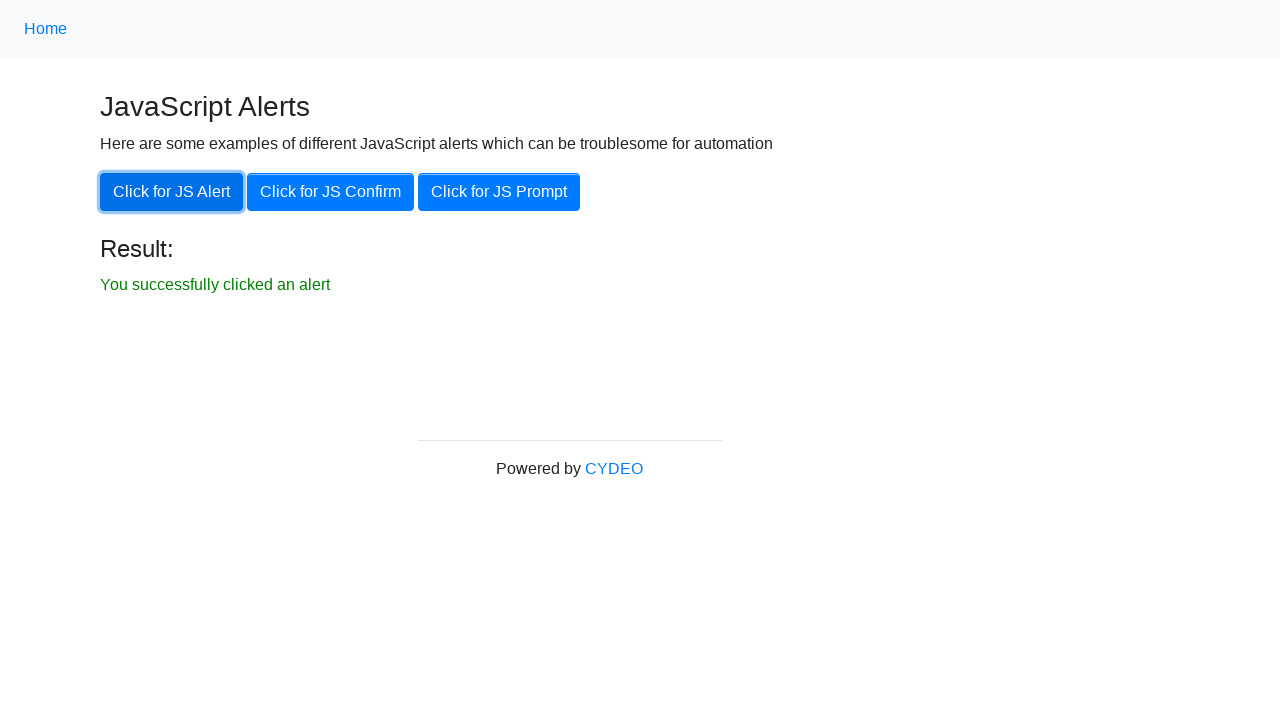

Success message 'You successfully clicked an alert' appeared
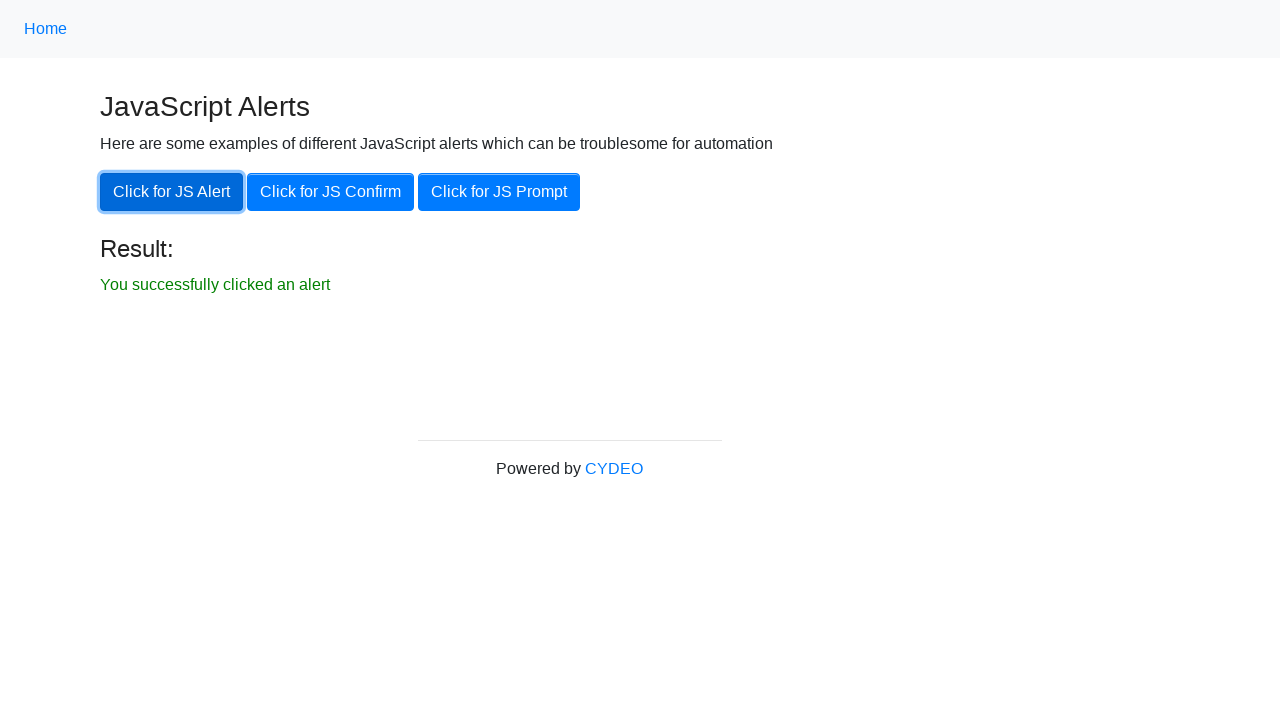

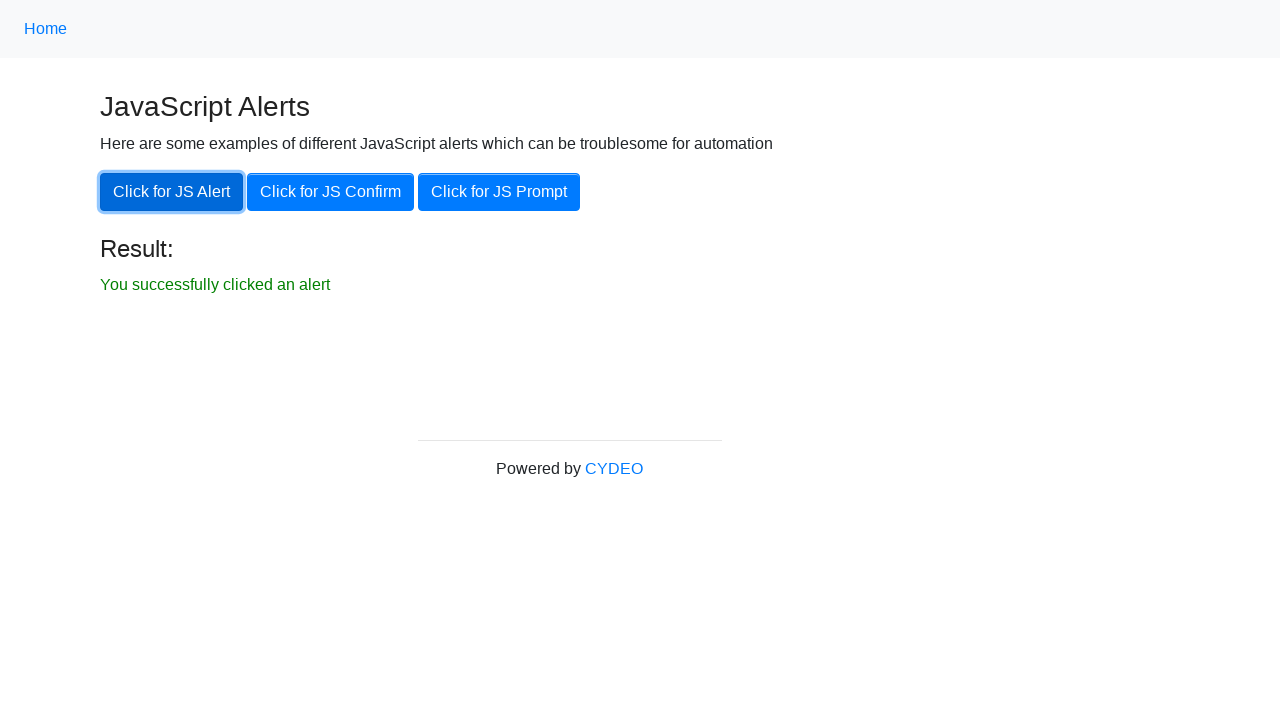